Tests that registration fails when password field is left empty, verifying error message appears

Starting URL: https://hoangduy0610.github.io/ncc-sg-automation-workshop-1/register.html

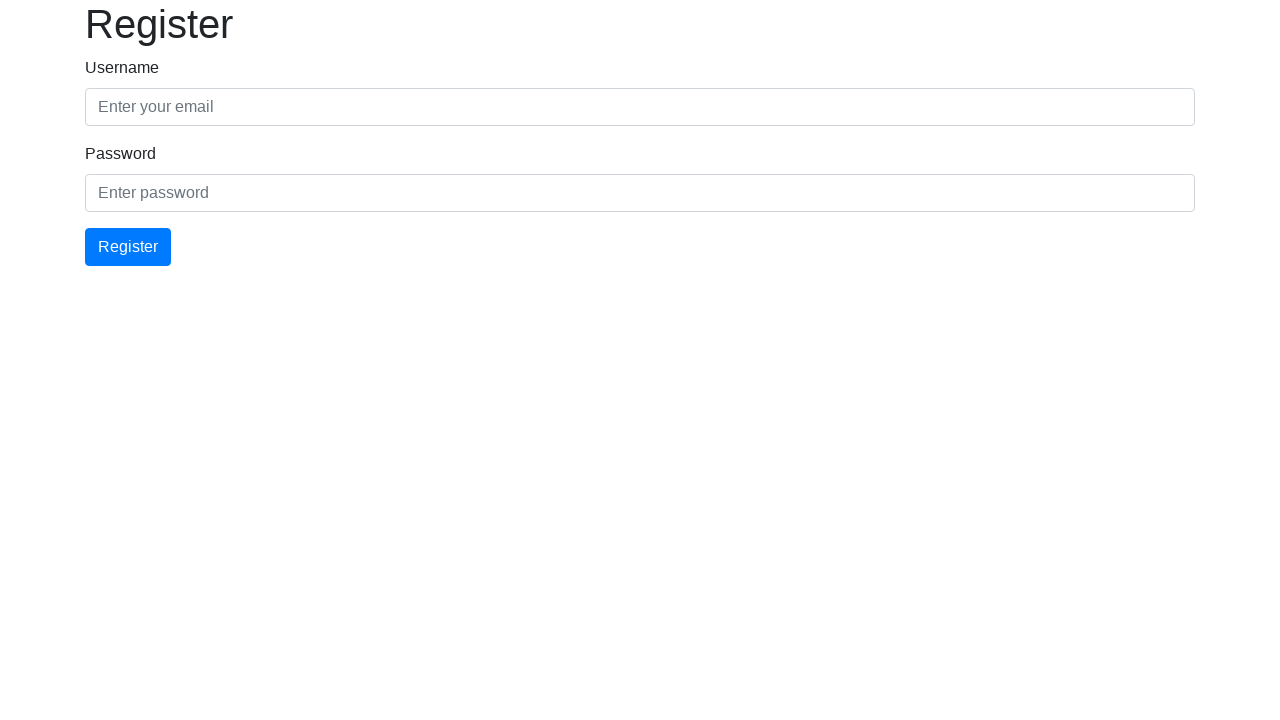

Filled email field with 'RandomUser456' on #email
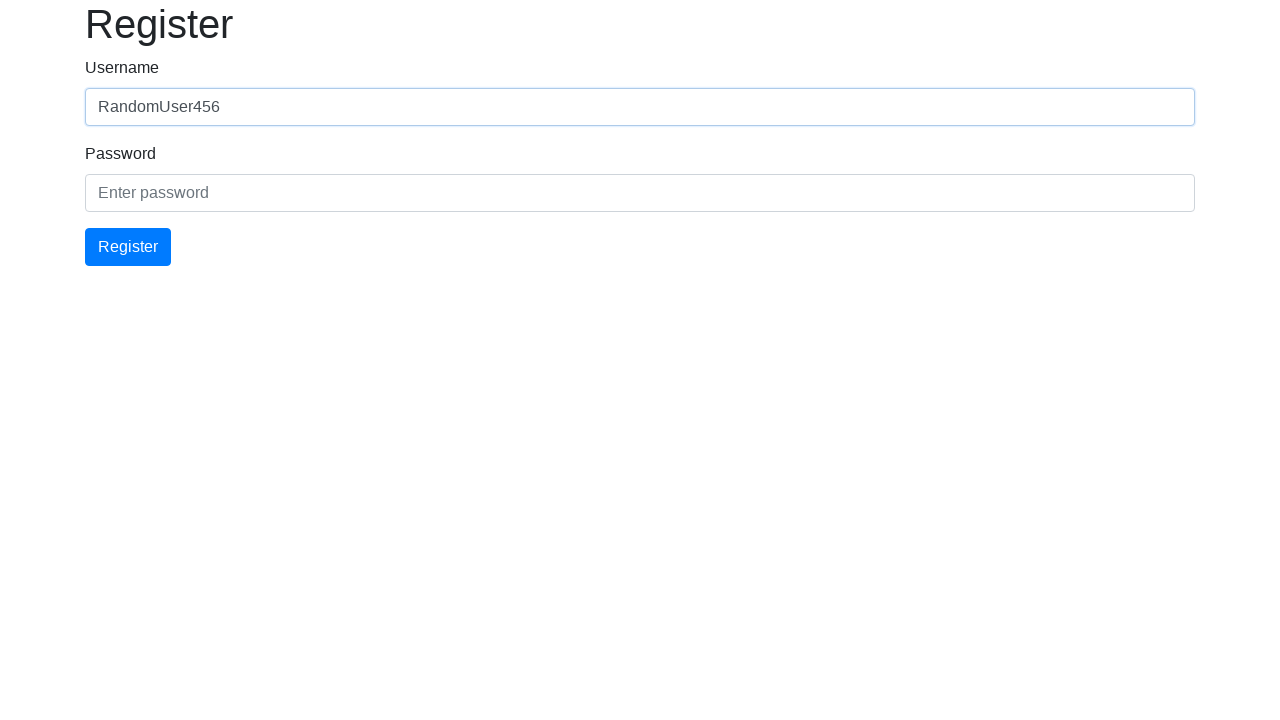

Clicked register button at (128, 247) on button
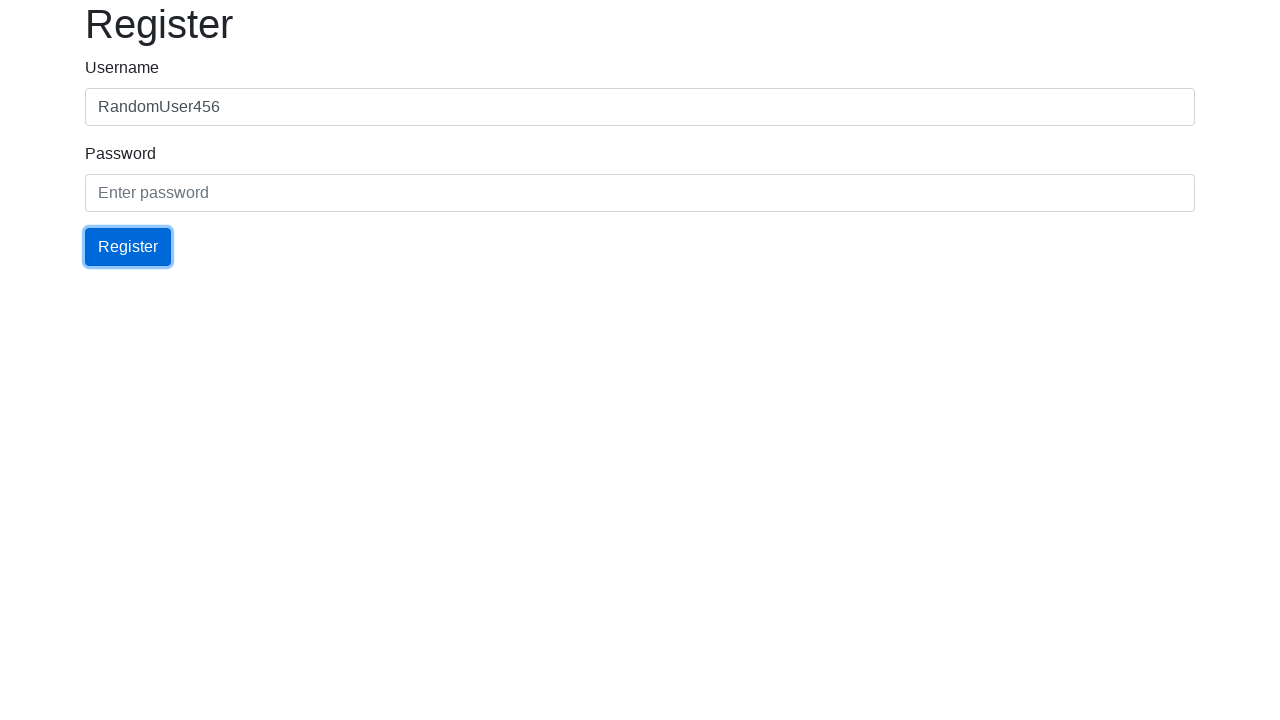

Error message appeared - registration failed due to empty password
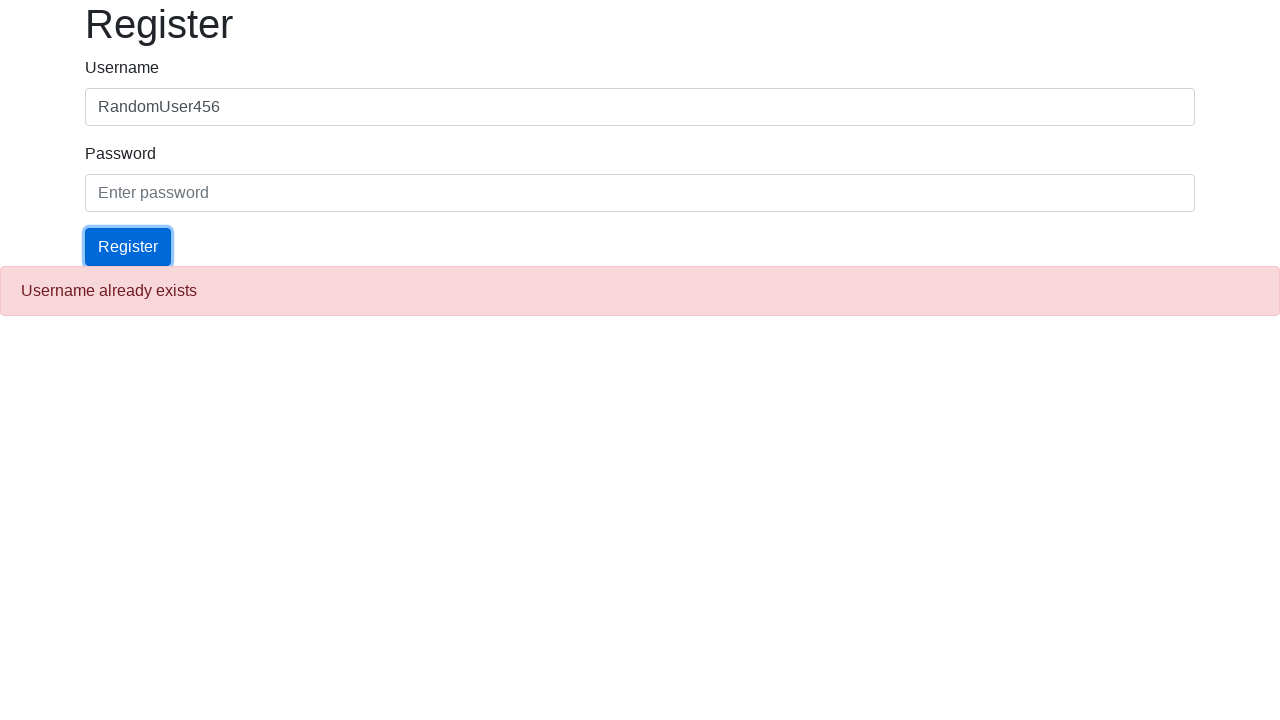

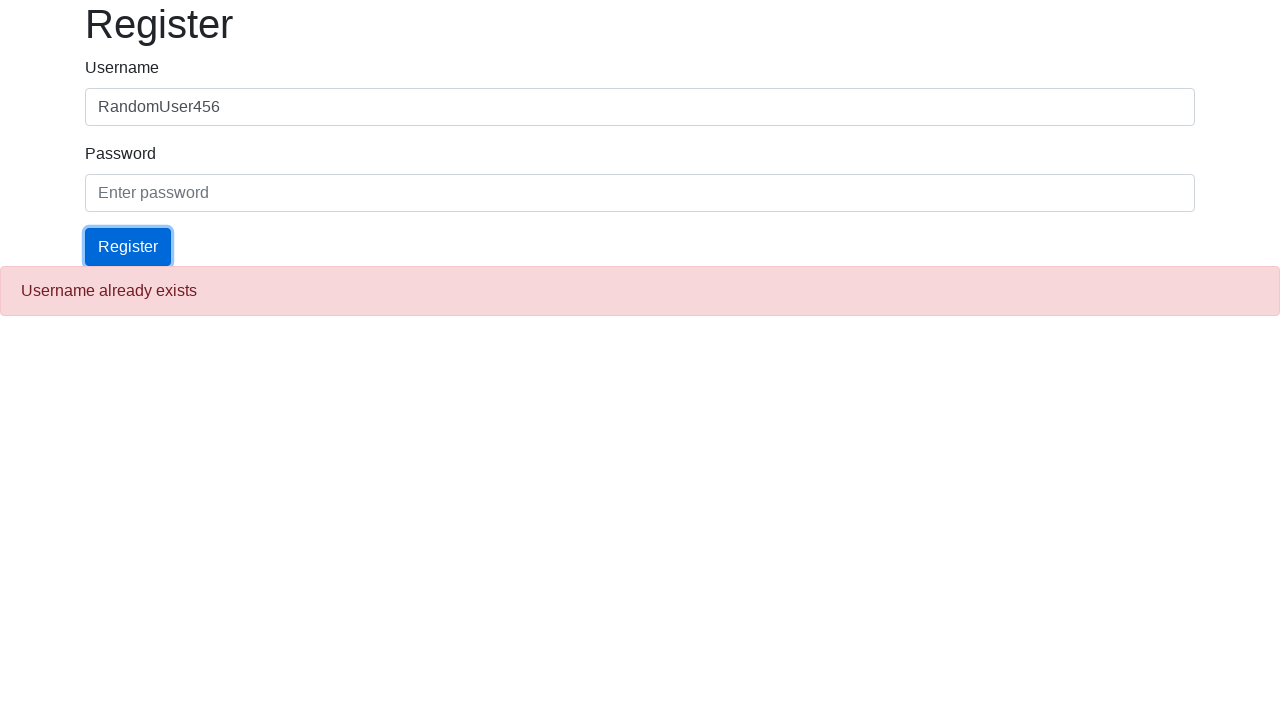